Tests drag and drop functionality by dragging an element onto a drop target within an iframe

Starting URL: https://jqueryui.com/droppable/

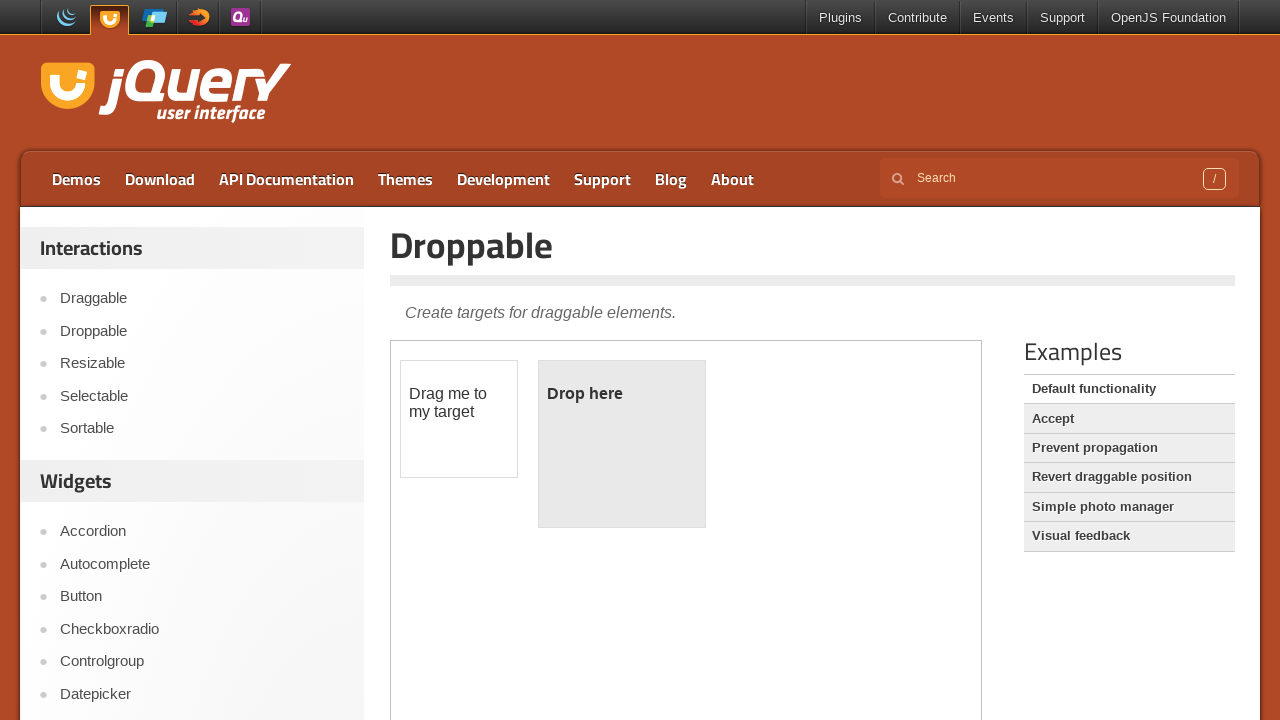

Located the demo iframe
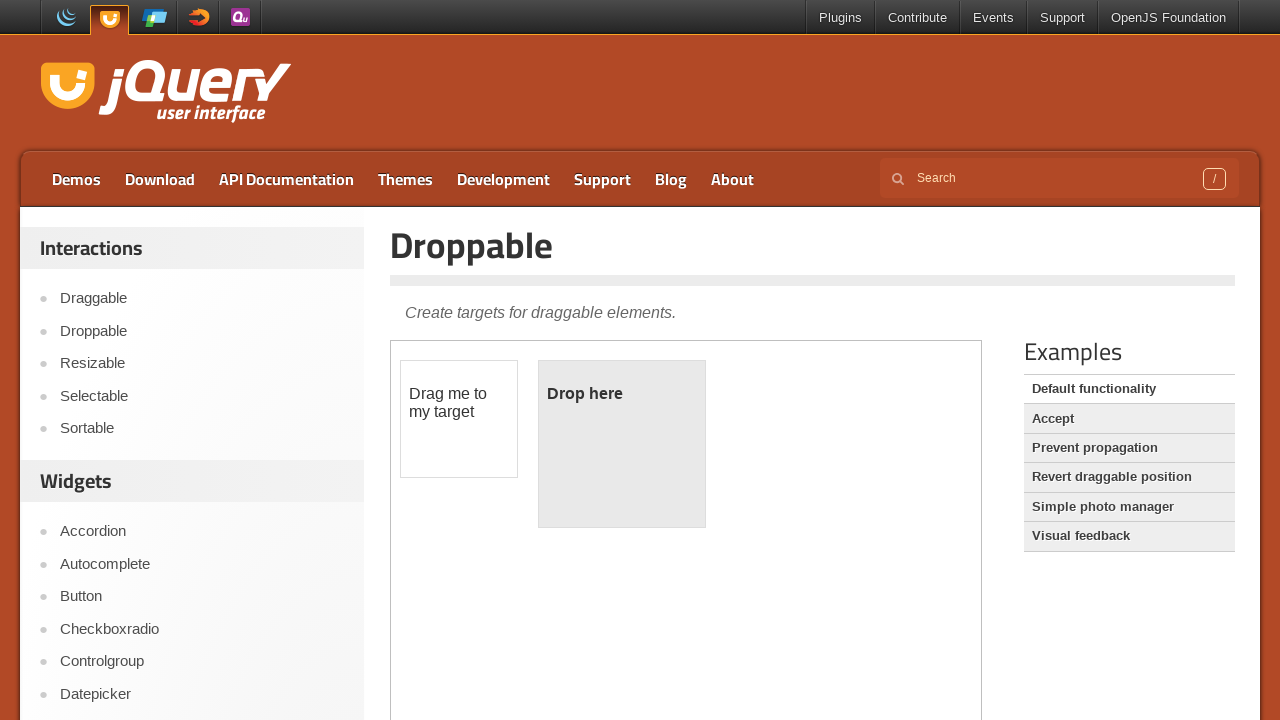

Draggable element is visible and available
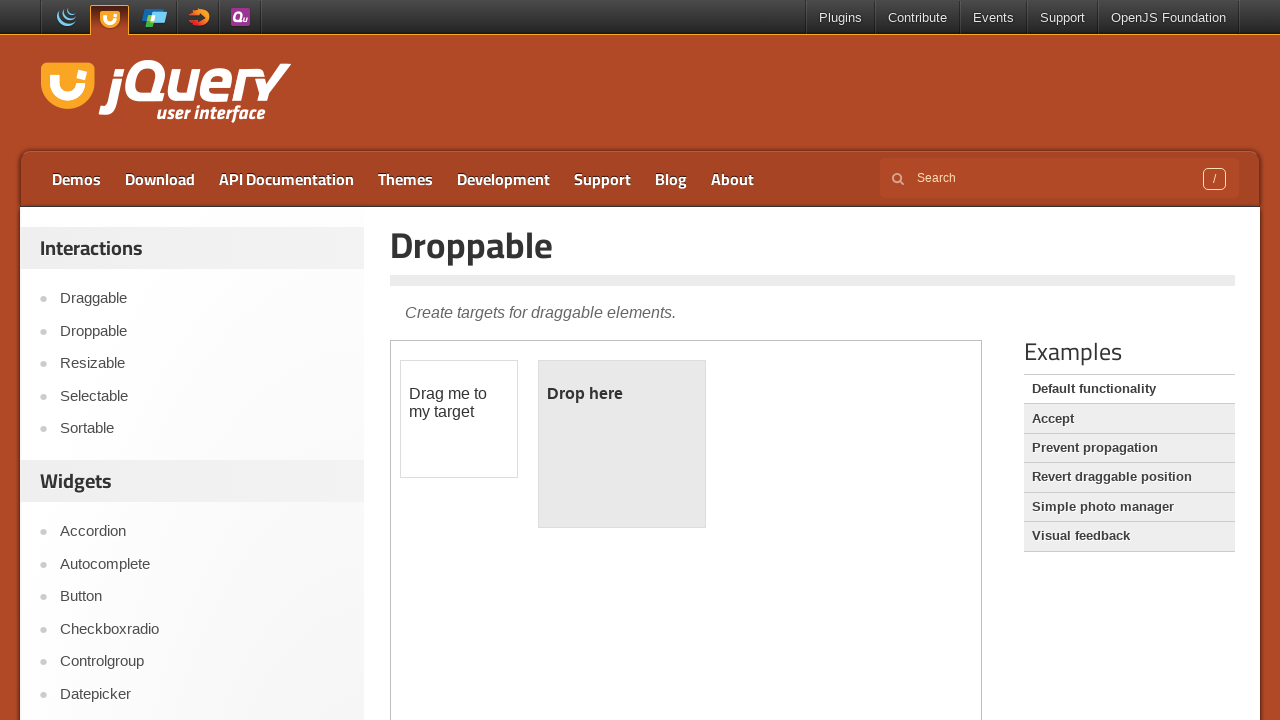

Droppable target element is visible and available
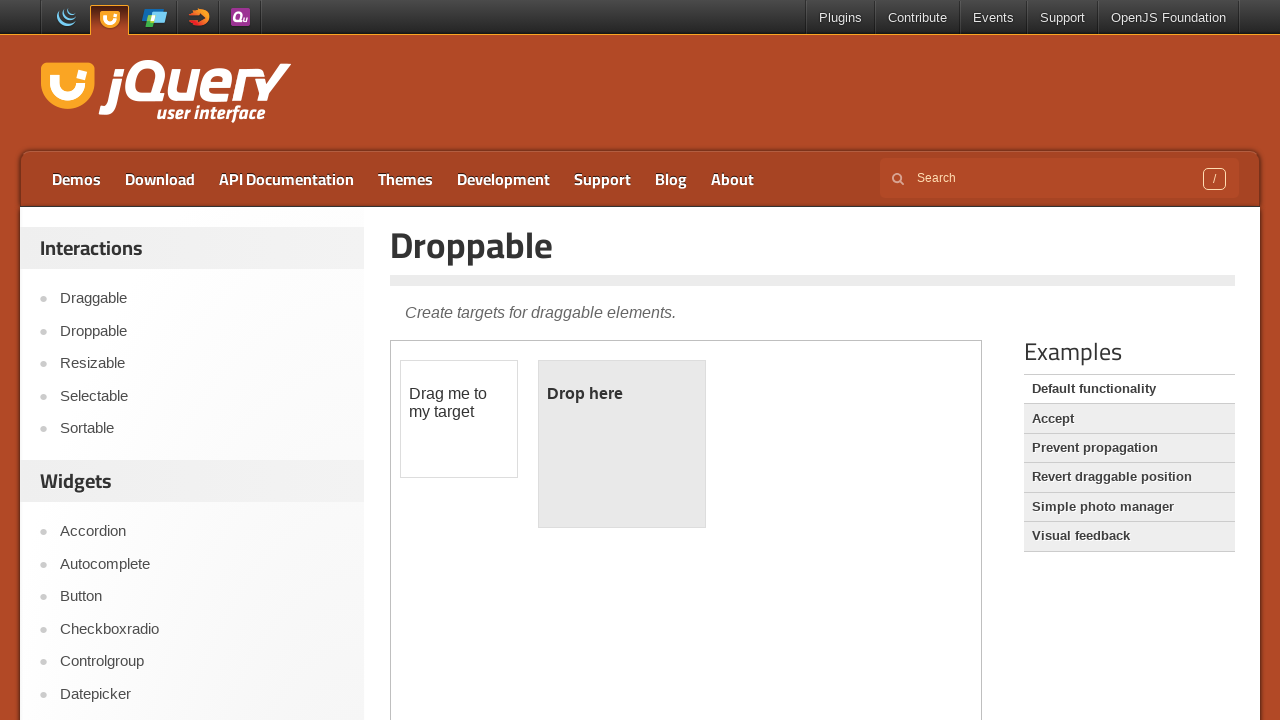

Dragged the draggable element onto the droppable target at (622, 444)
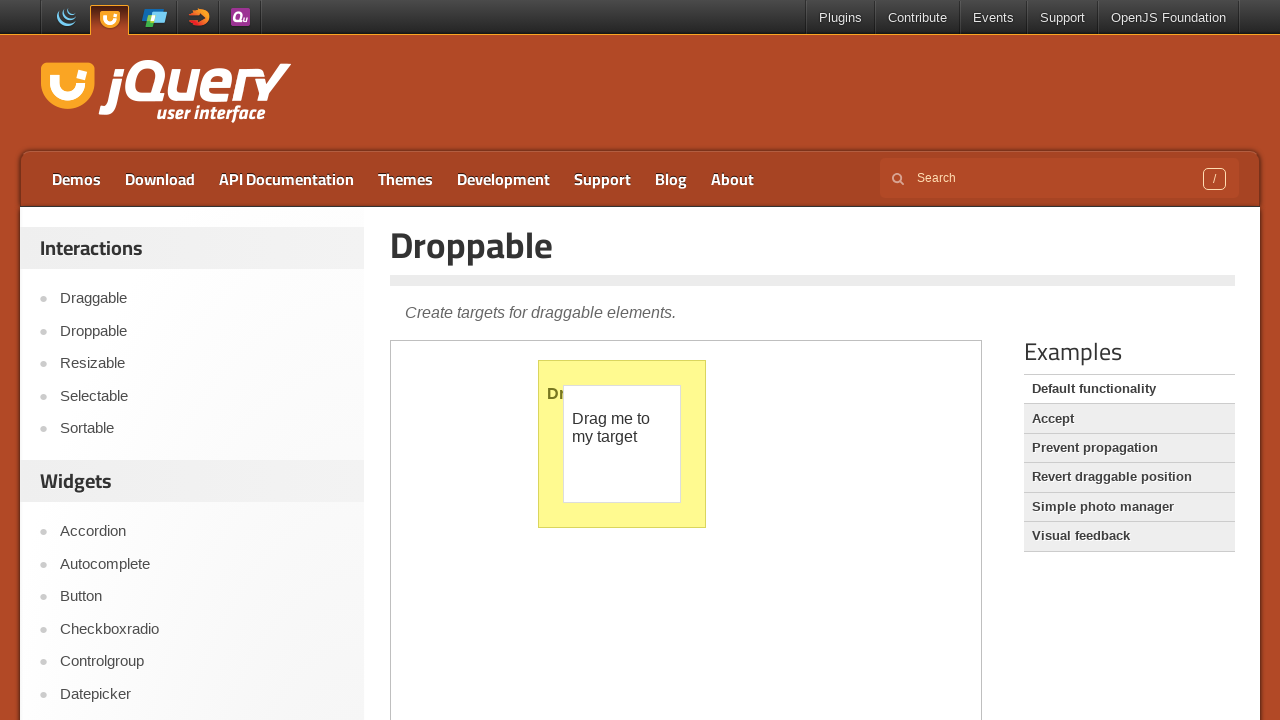

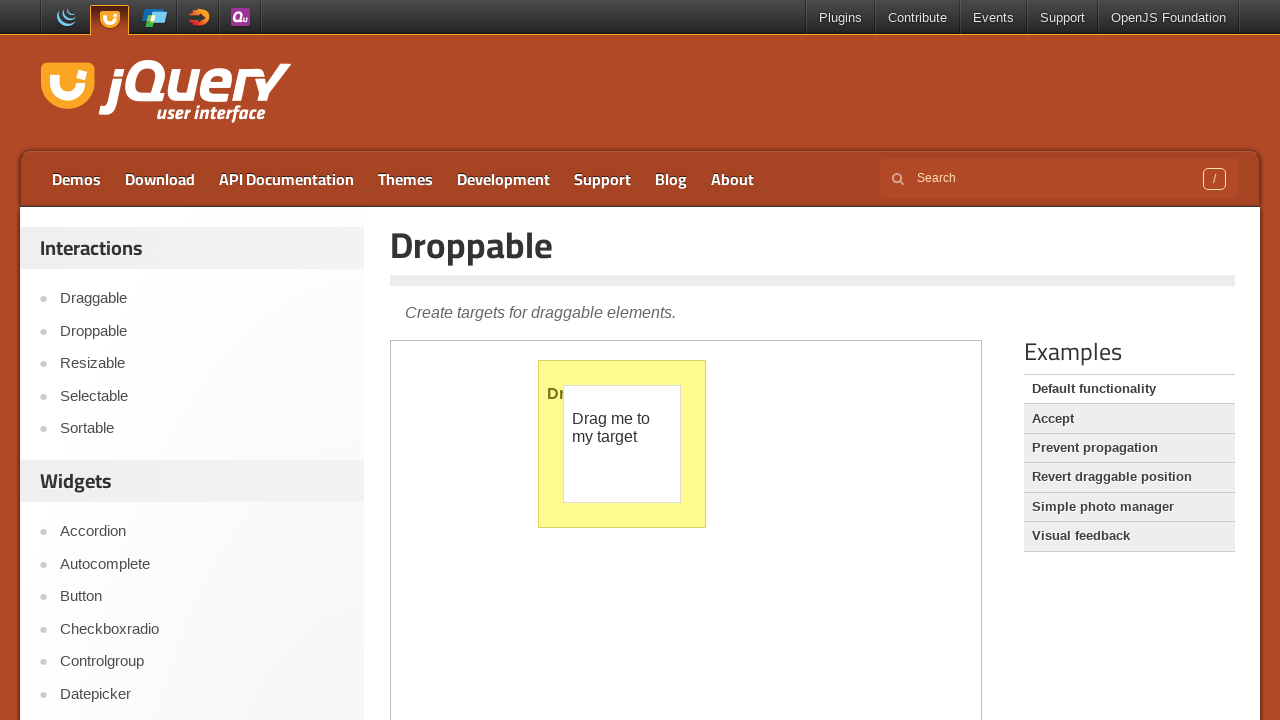